Opens the Purplle e-commerce website and verifies it loads successfully

Starting URL: https://www.purplle.com/

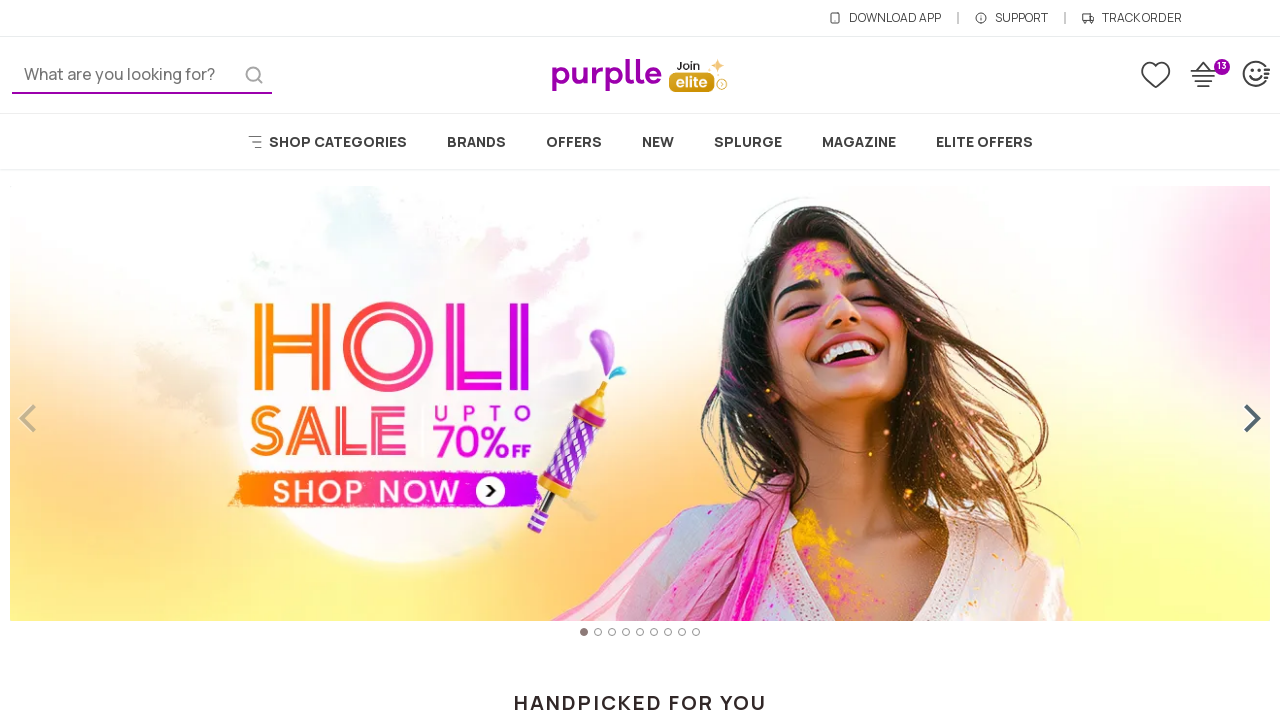

Page DOM content loaded
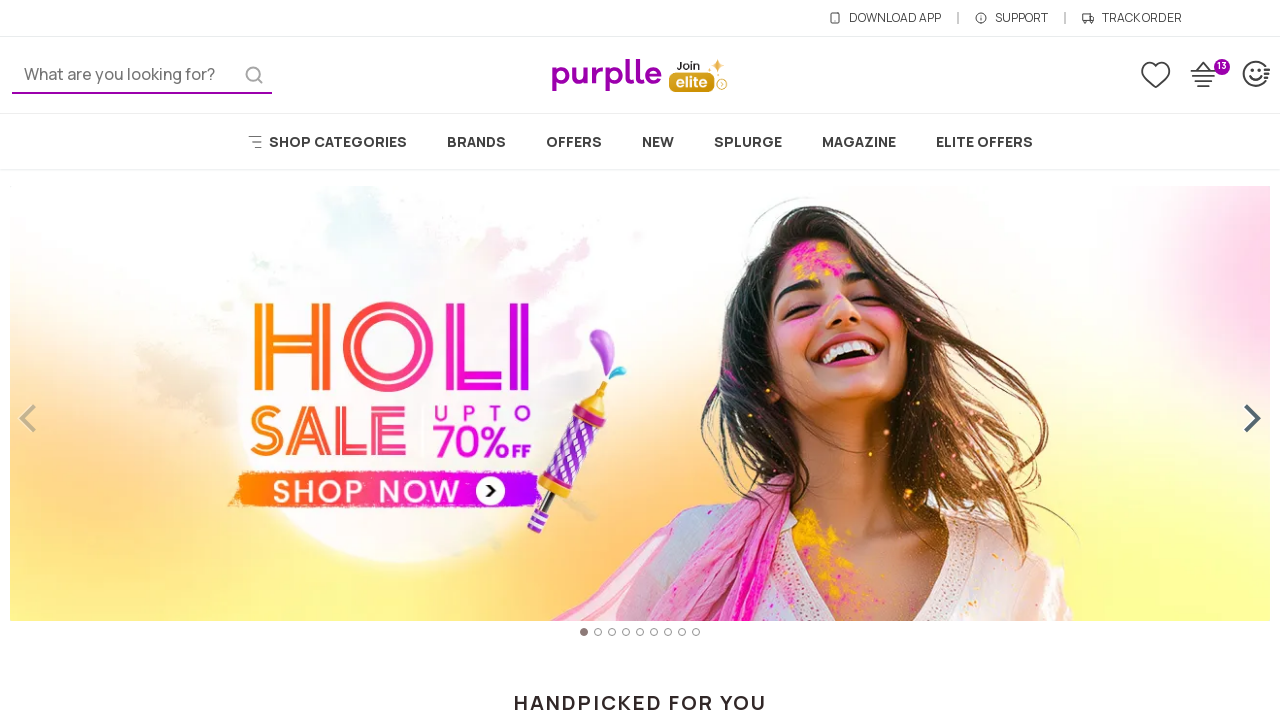

Body element found - Purplle e-commerce website loaded successfully
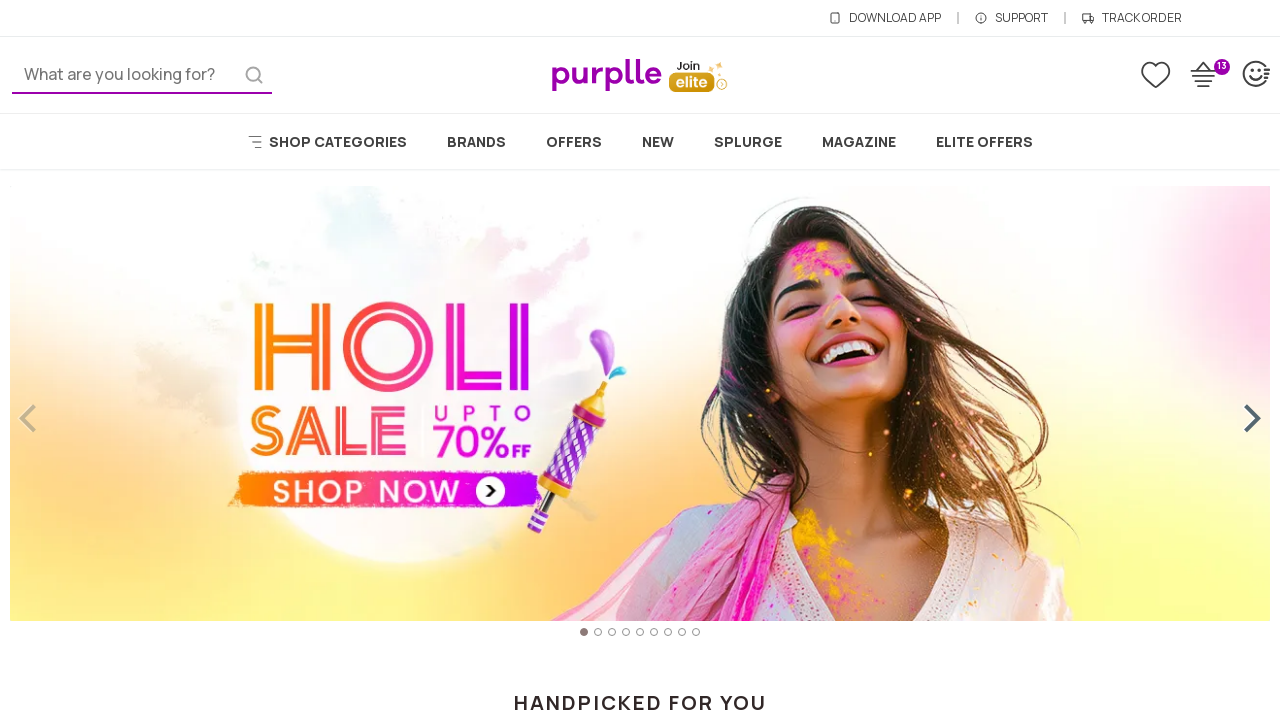

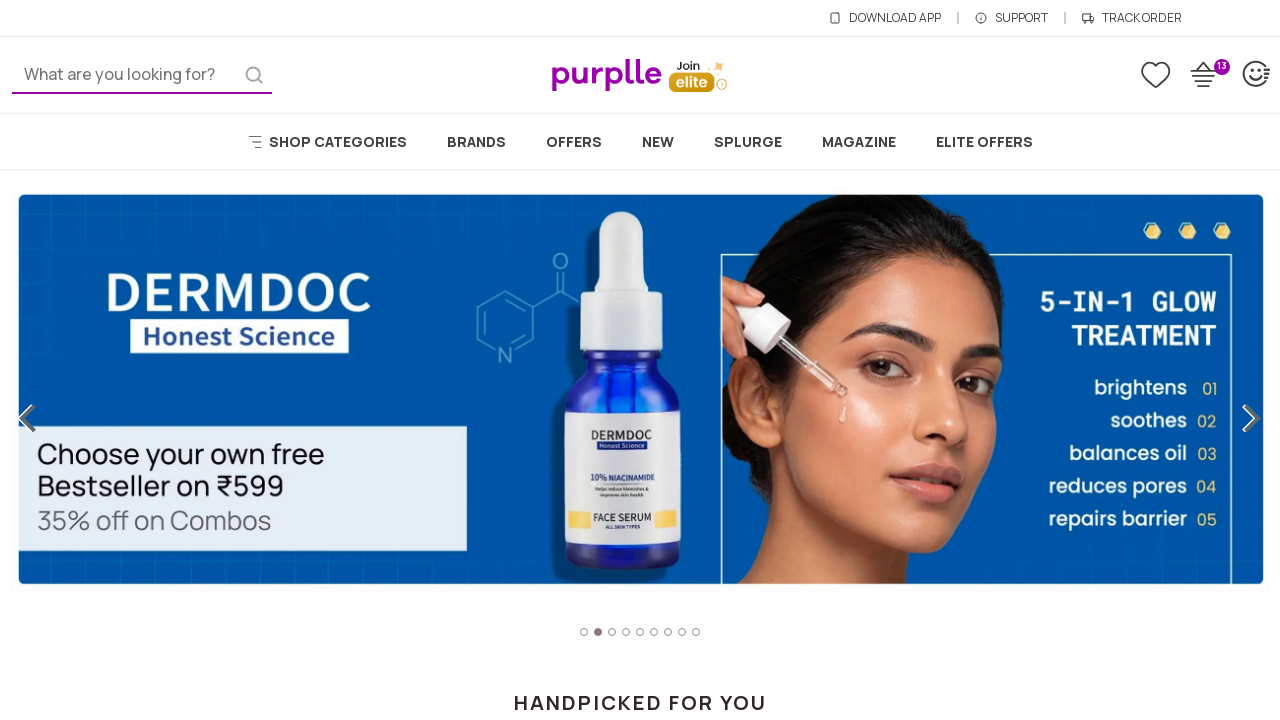